Tests radio button functionality by selecting a radio button option and verifying selection state

Starting URL: https://tutorialehtml.com/en/html-tutorial-radio-buttons

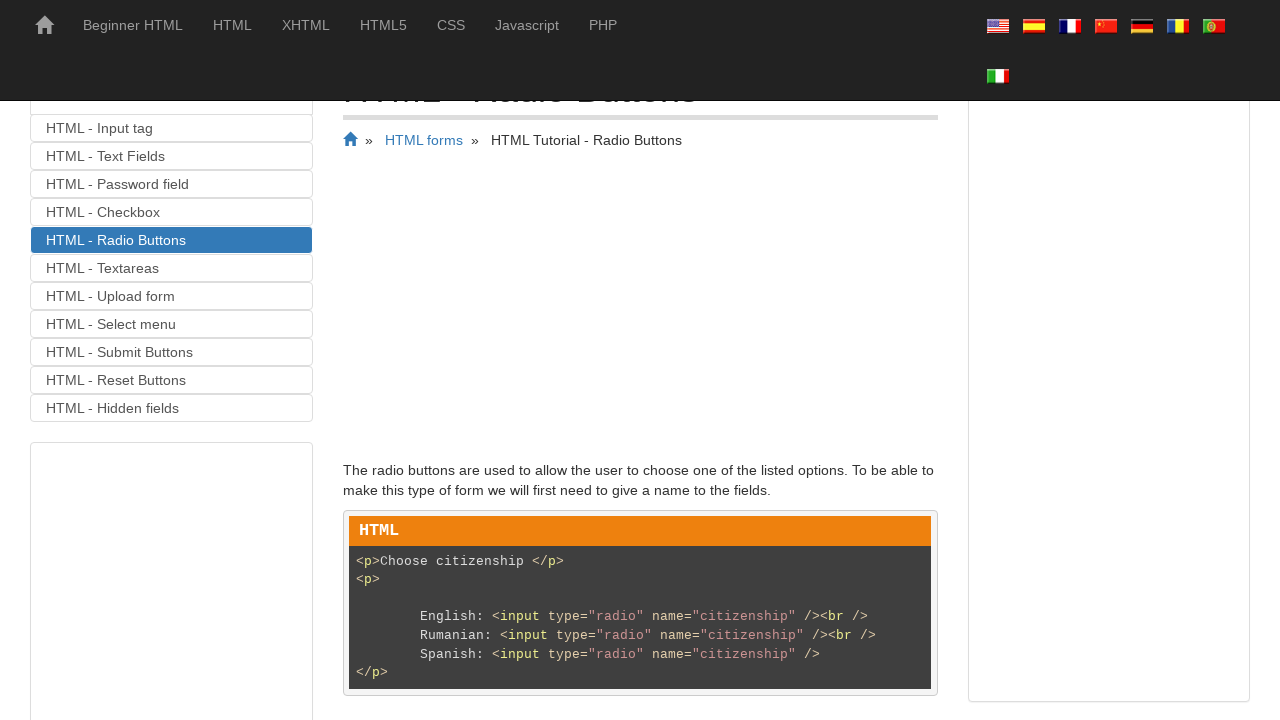

Located all radio buttons with name='citizenship'
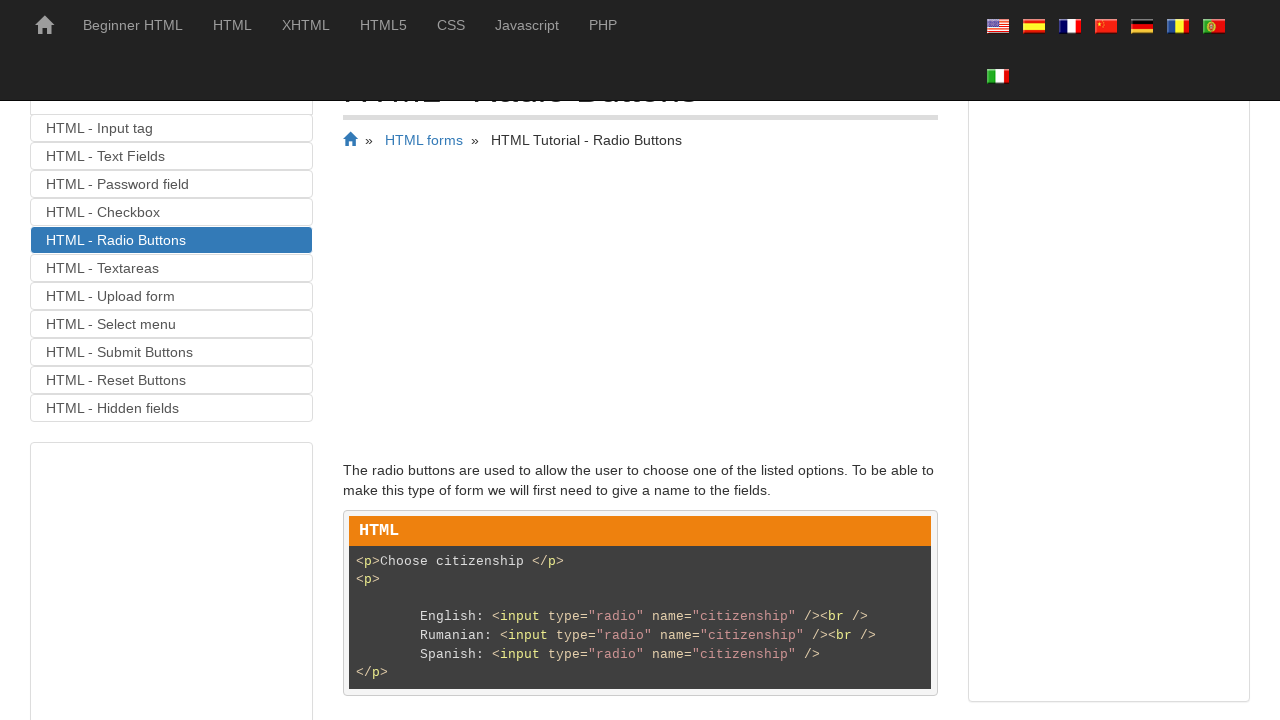

Clicked the second radio button option at (442, 361) on input[name="citizenship"] >> nth=1
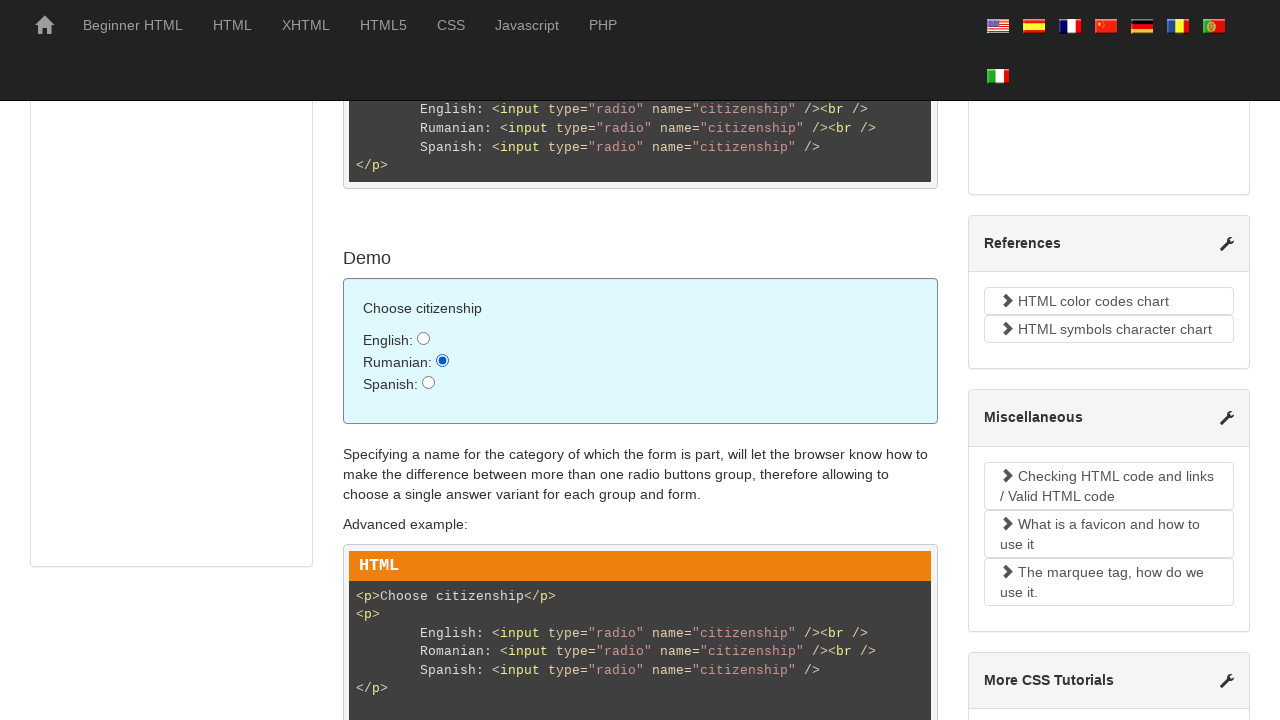

Checked if first radio button is selected
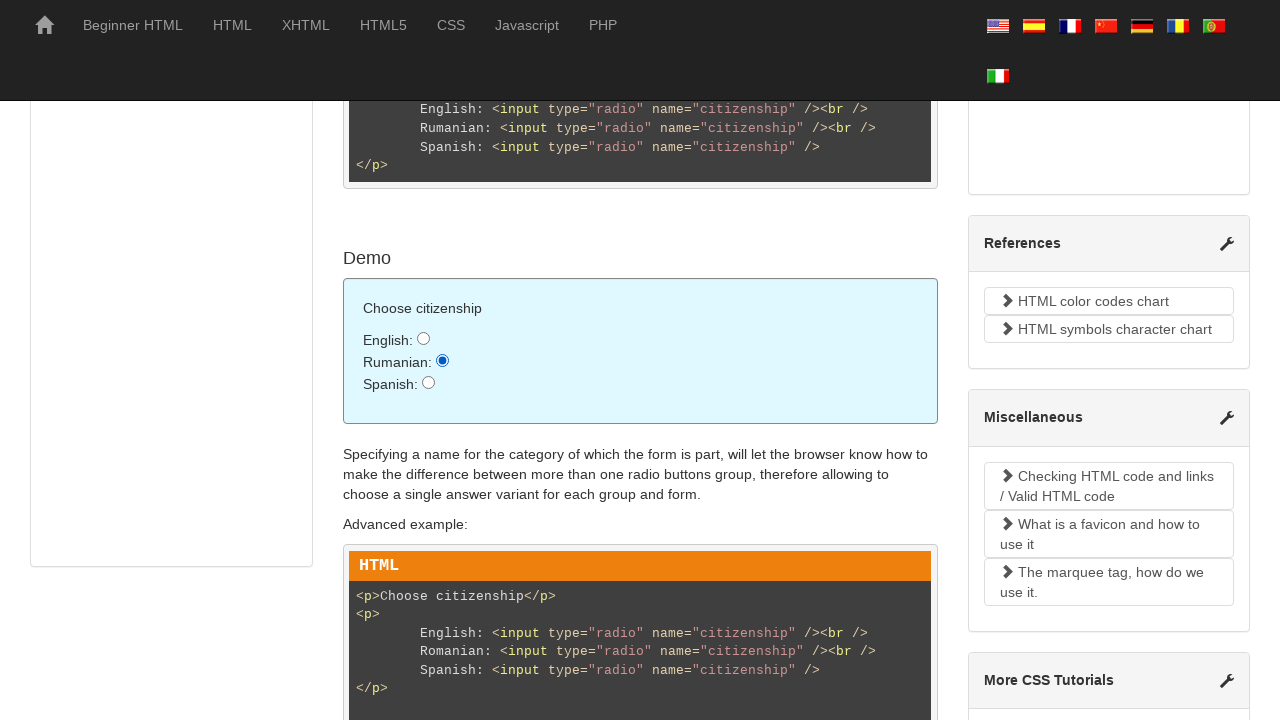

Printed verification result: first radio button selected = False
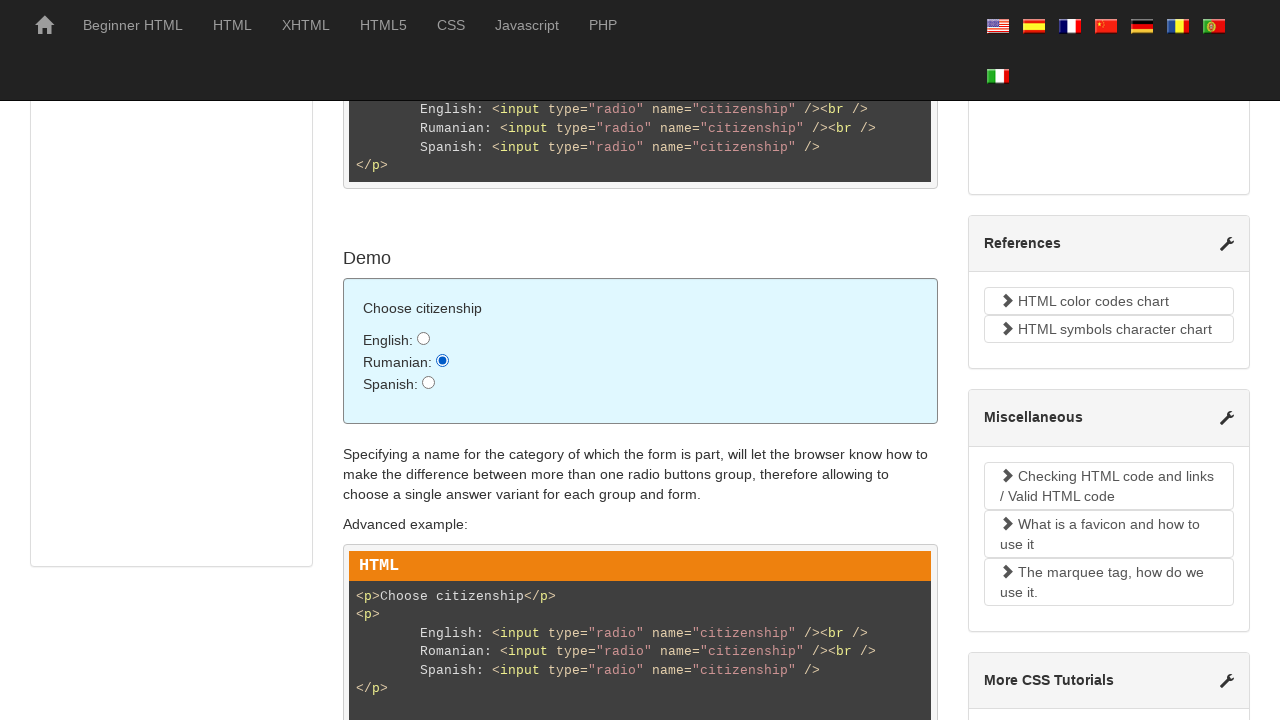

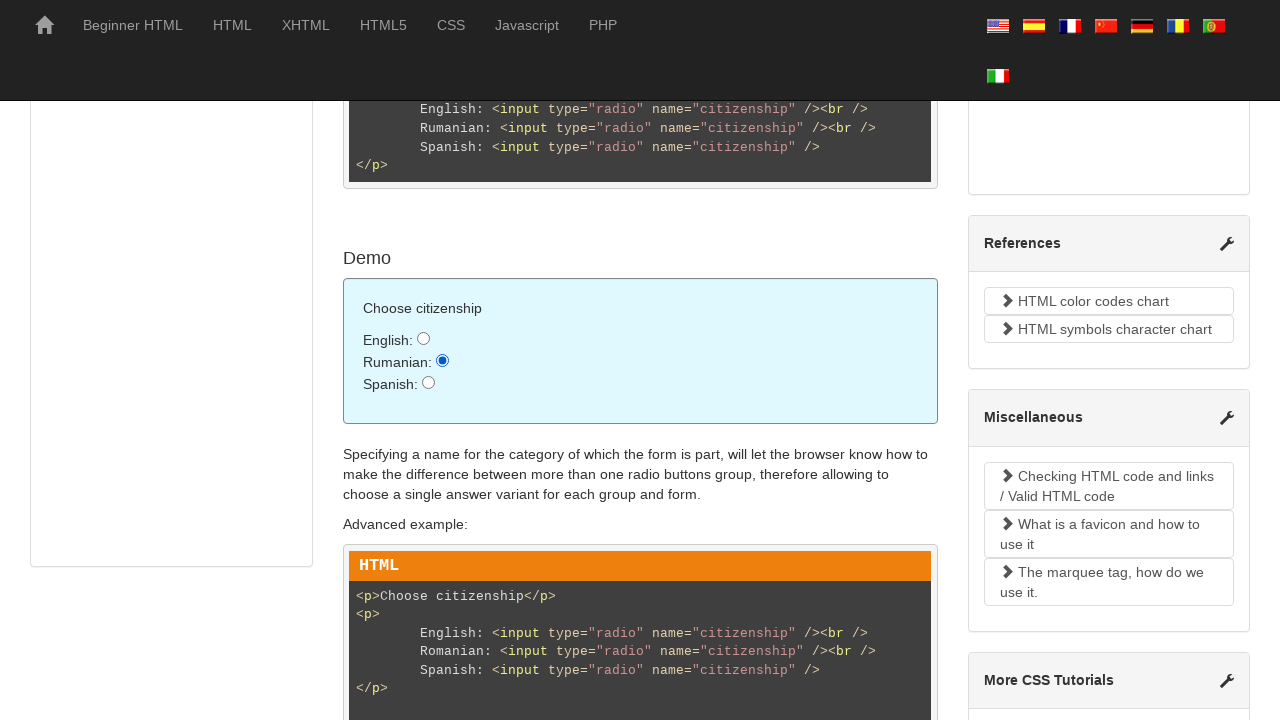